Simple test that navigates to Tesla's homepage and verifies the page loads successfully by maximizing the browser window.

Starting URL: https://www.tesla.com/

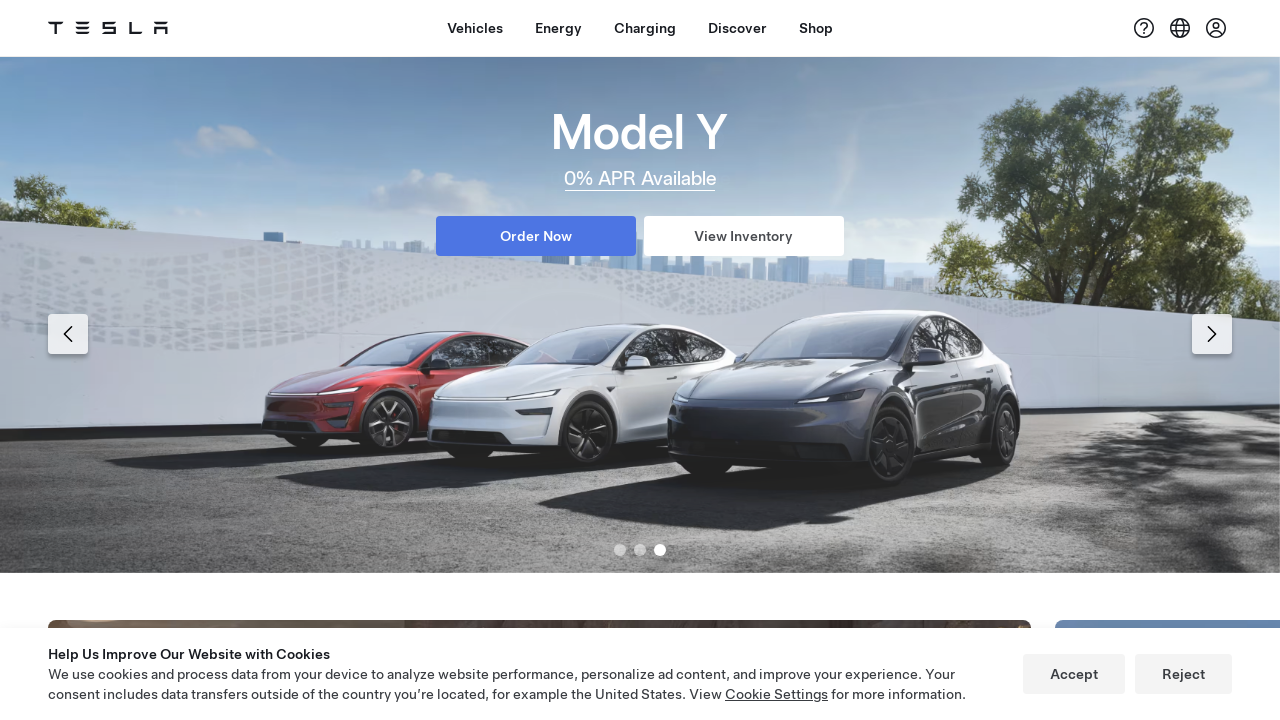

Page DOM content loaded
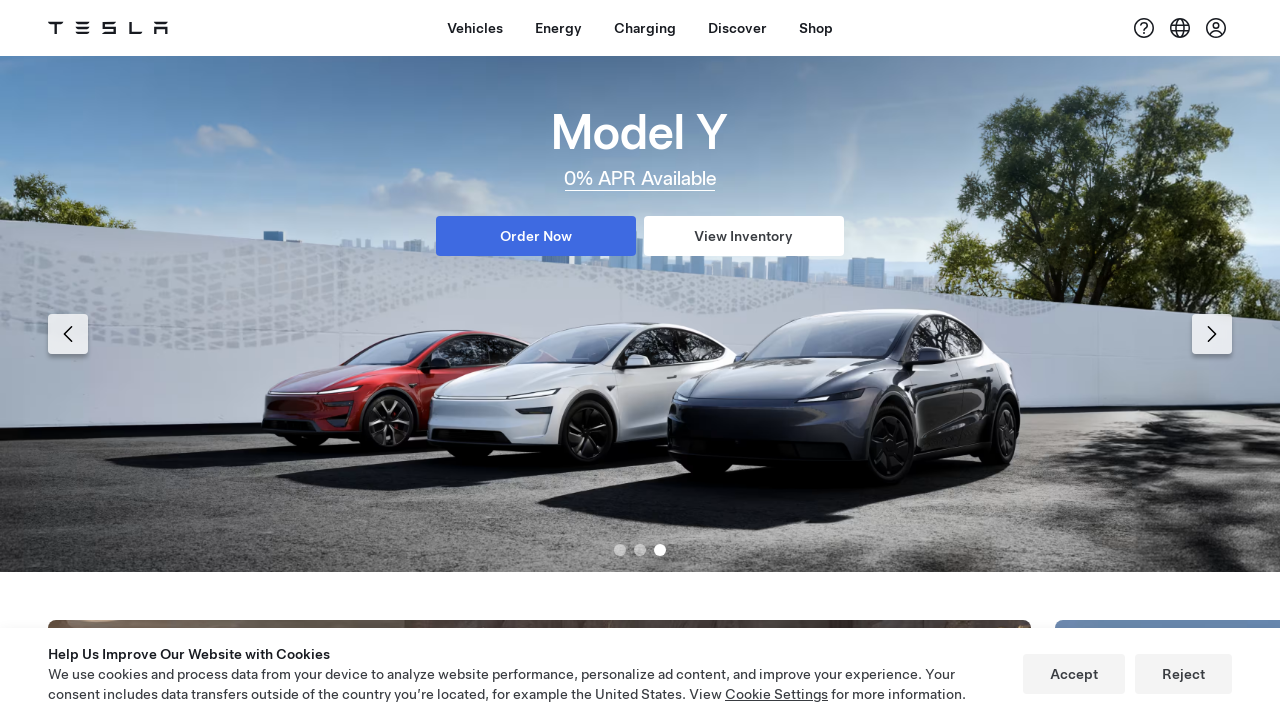

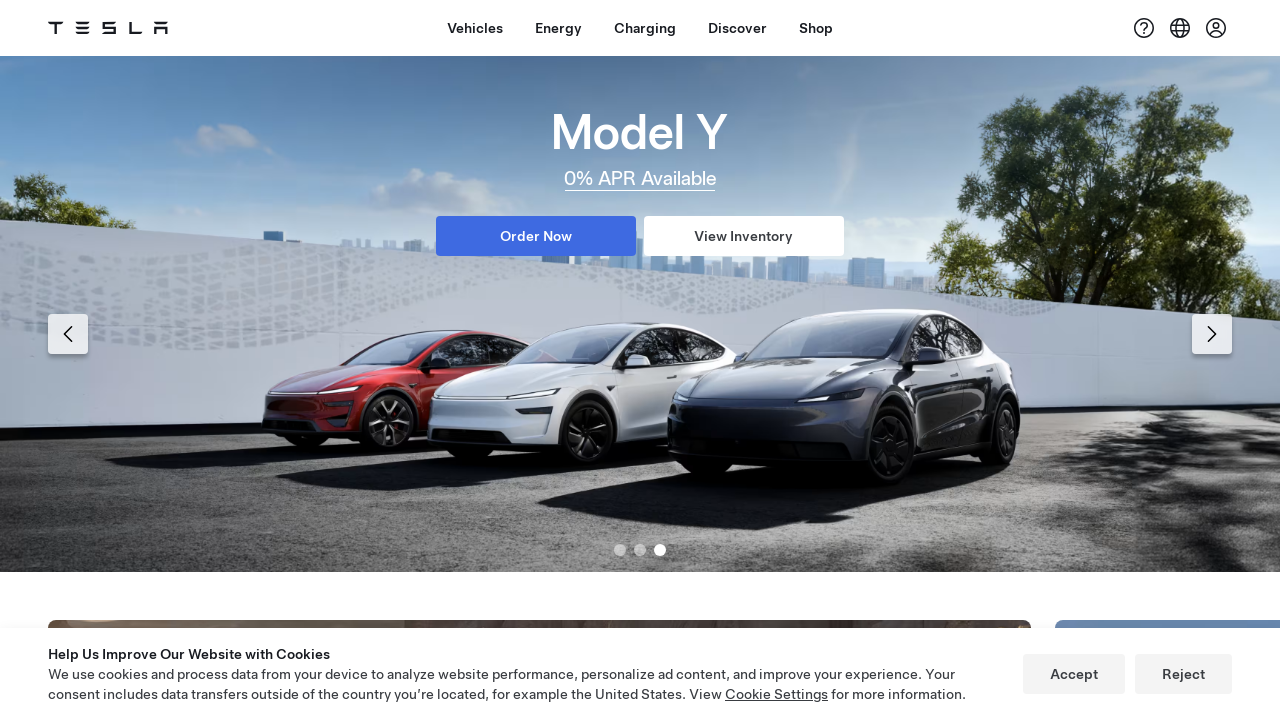